Clicks on a link by its text content and verifies navigation to the correct page

Starting URL: http://uitestingplayground.com/

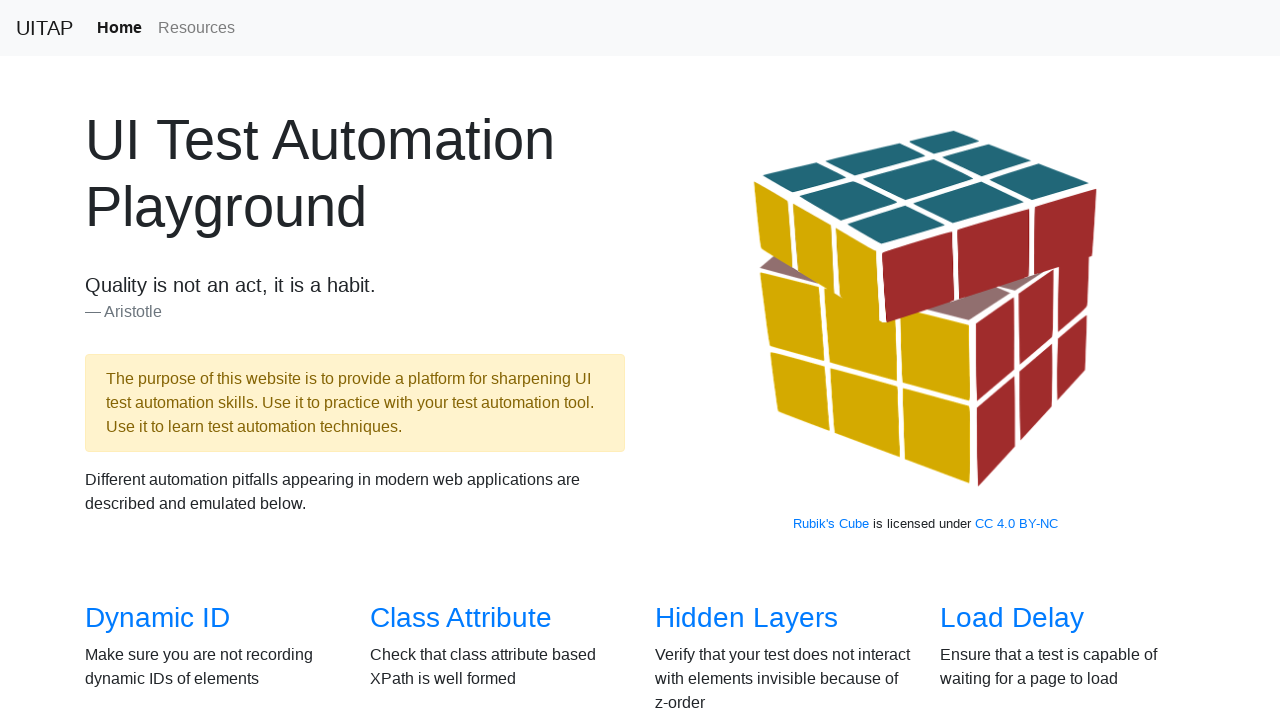

Clicked on 'Dynamic ID' link by text at (158, 618) on text=Dynamic ID
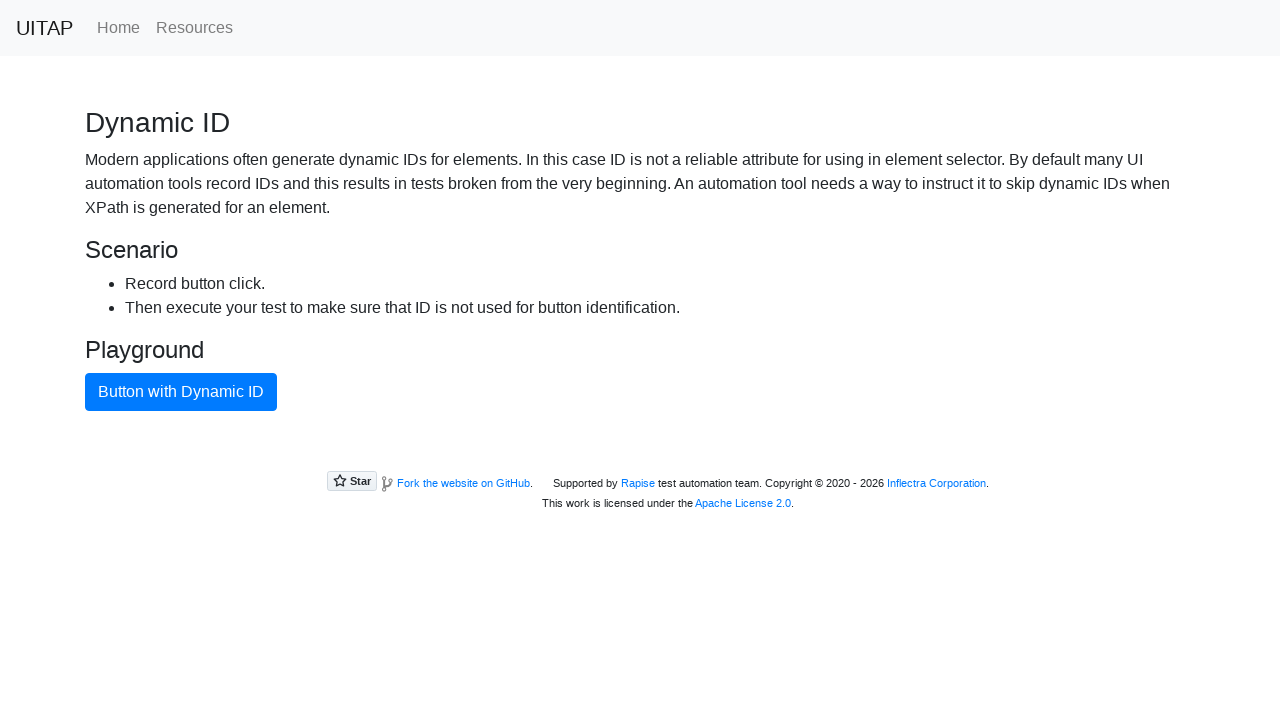

Verified page title is 'Dynamic ID'
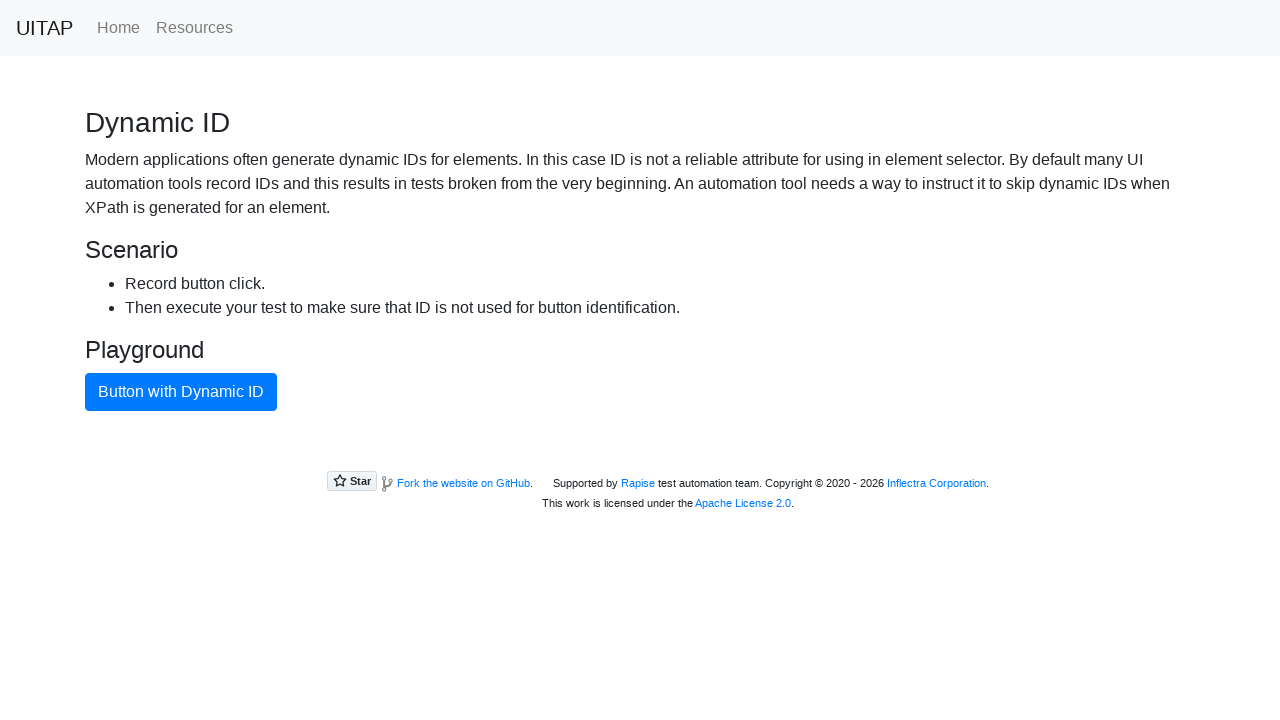

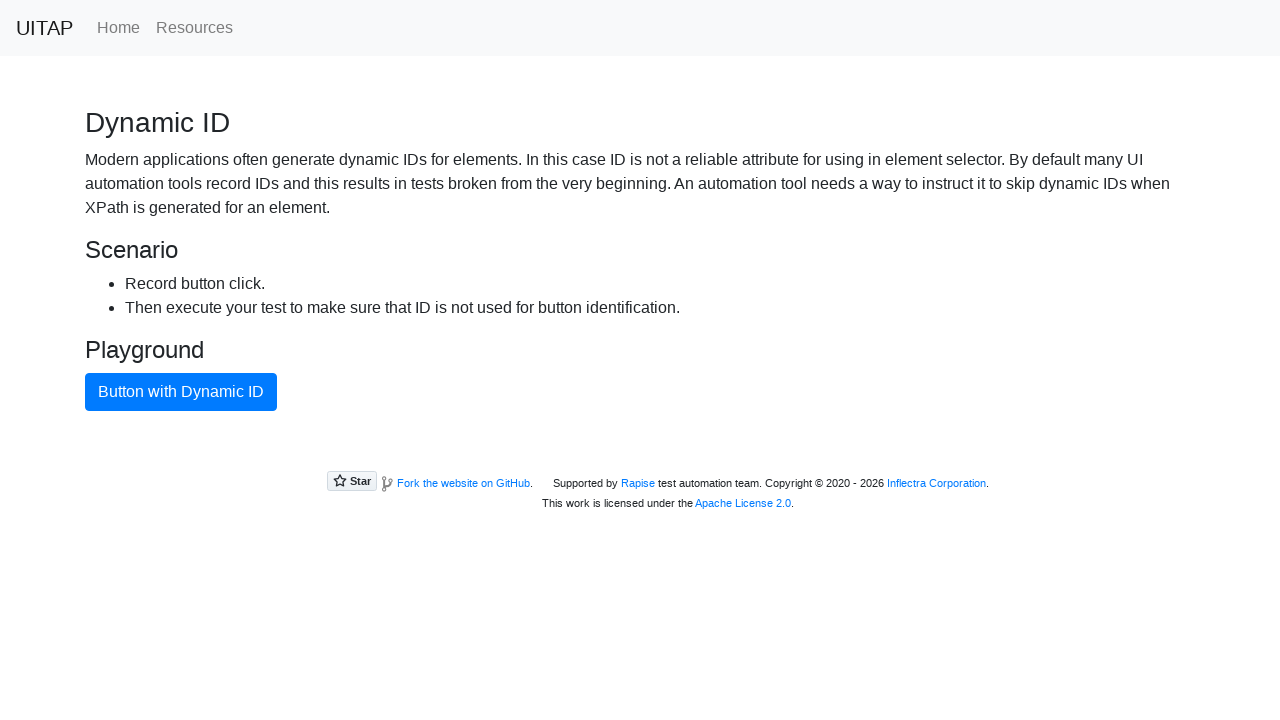